Tests that clicking on arrival images navigates to the correct product pages and displays expected product titles

Starting URL: http://practice.automationtesting.in/

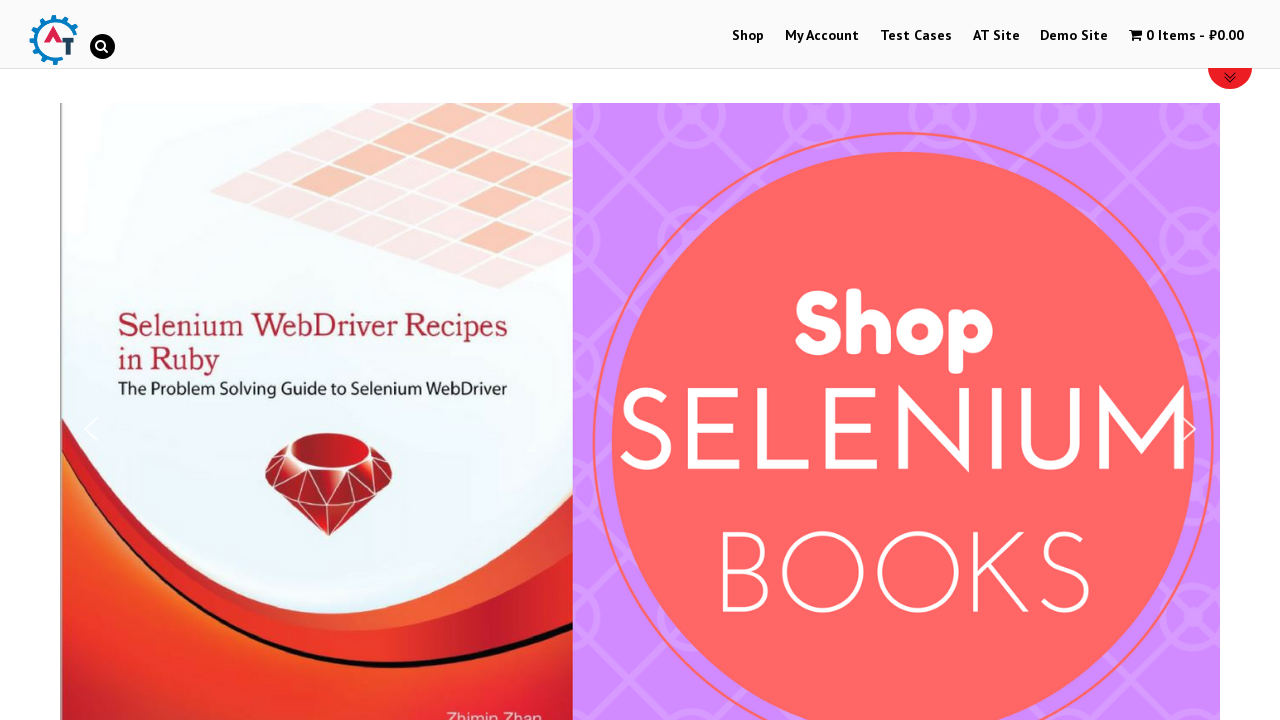

Clicked on Shop navigation link at (748, 36) on xpath=//a[contains(text(),'Shop')]
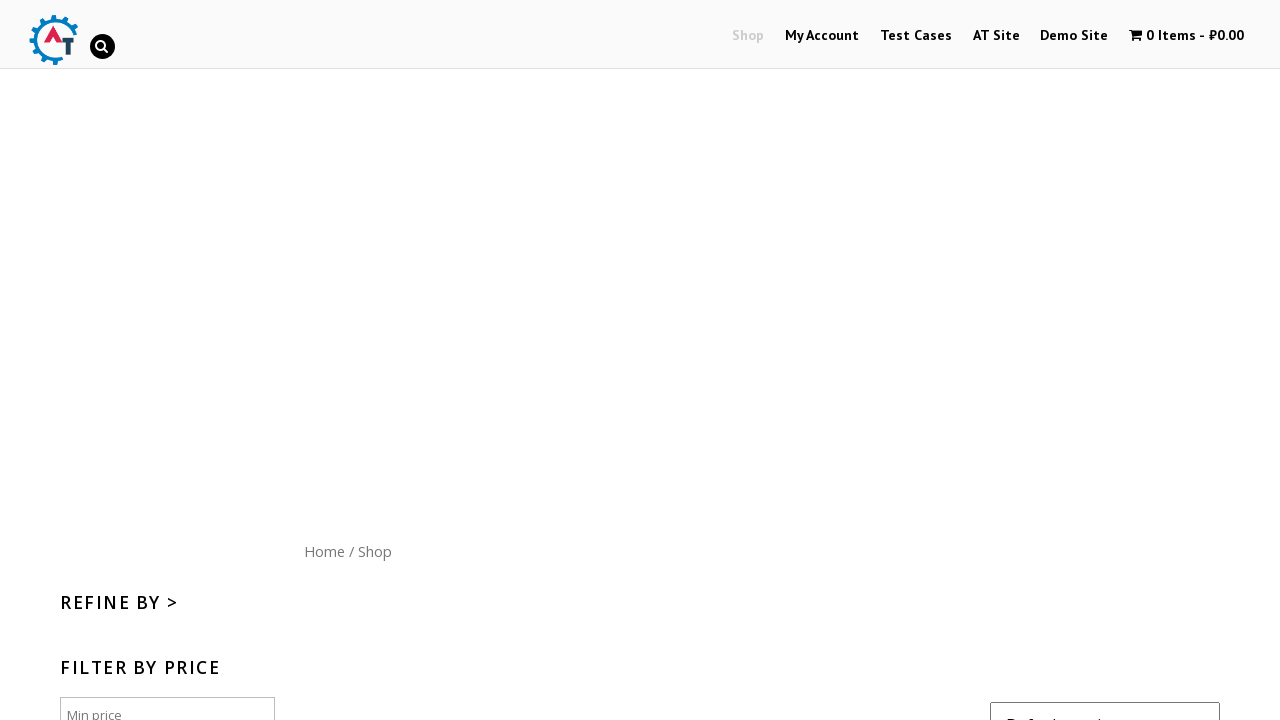

Clicked on Home navigation link at (324, 551) on xpath=//a[contains(text(),'Home')]
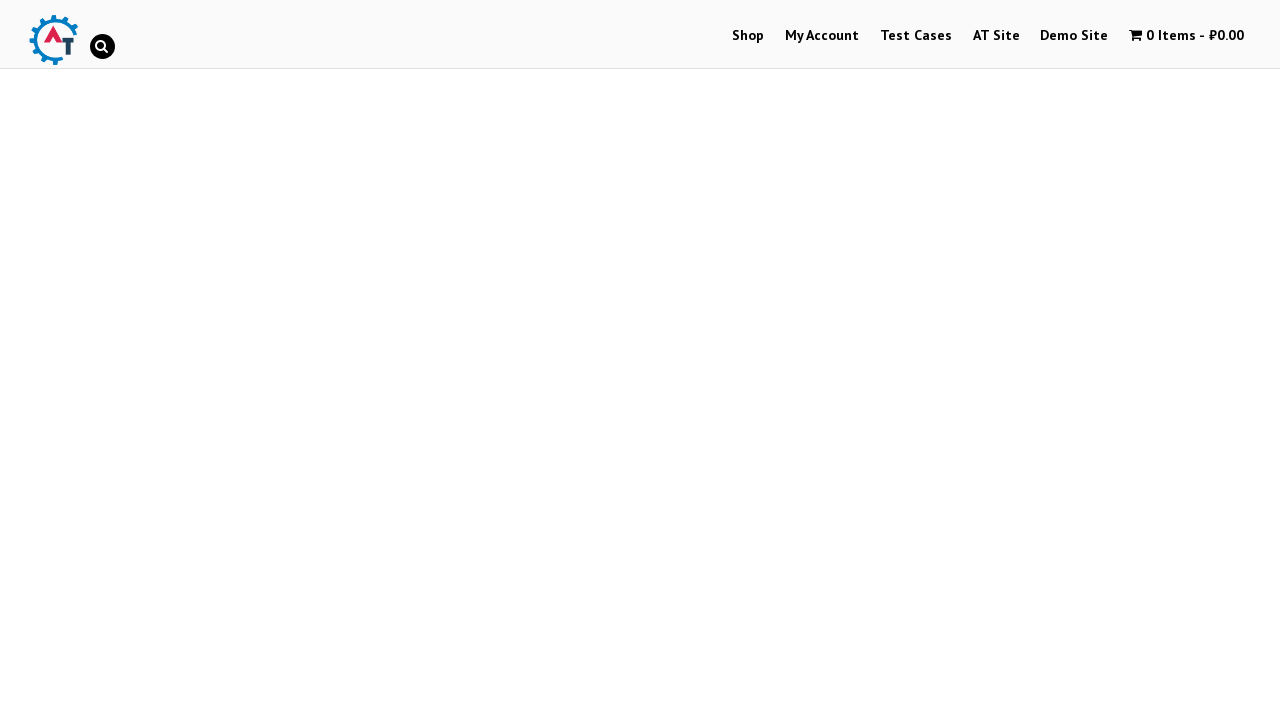

Clicked on arrival image 1 at (241, 361) on //div[@class='themify_builder_sub_row clearfix gutter-default   sub_row_1-0-2']/
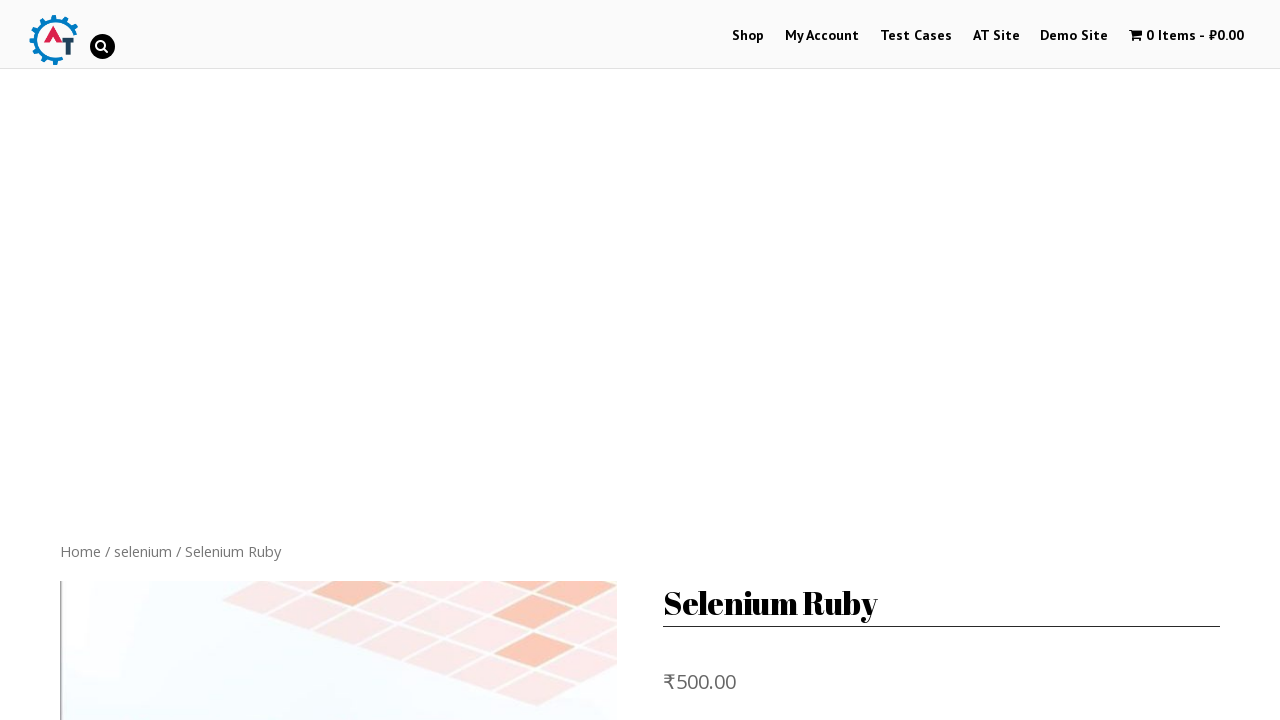

Product title loaded for arrival 1
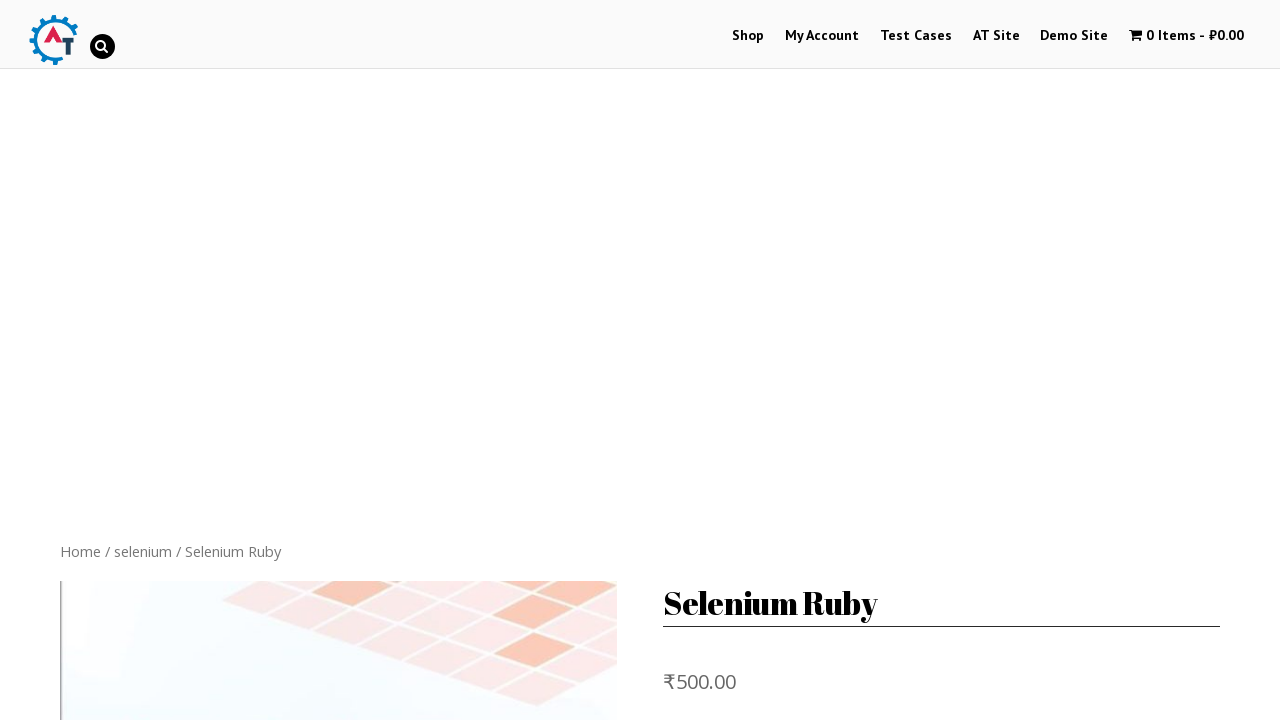

Retrieved product title: Selenium Ruby
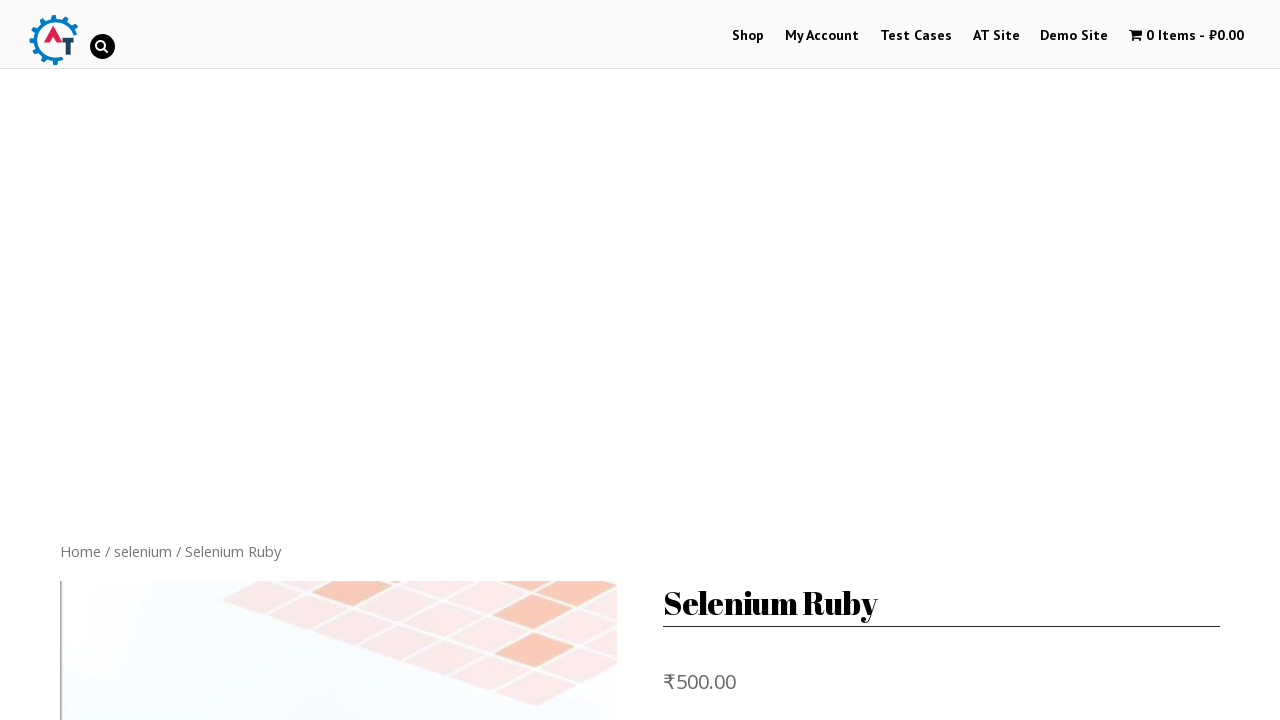

Verified product title matches expected text 'Selenium Ruby'
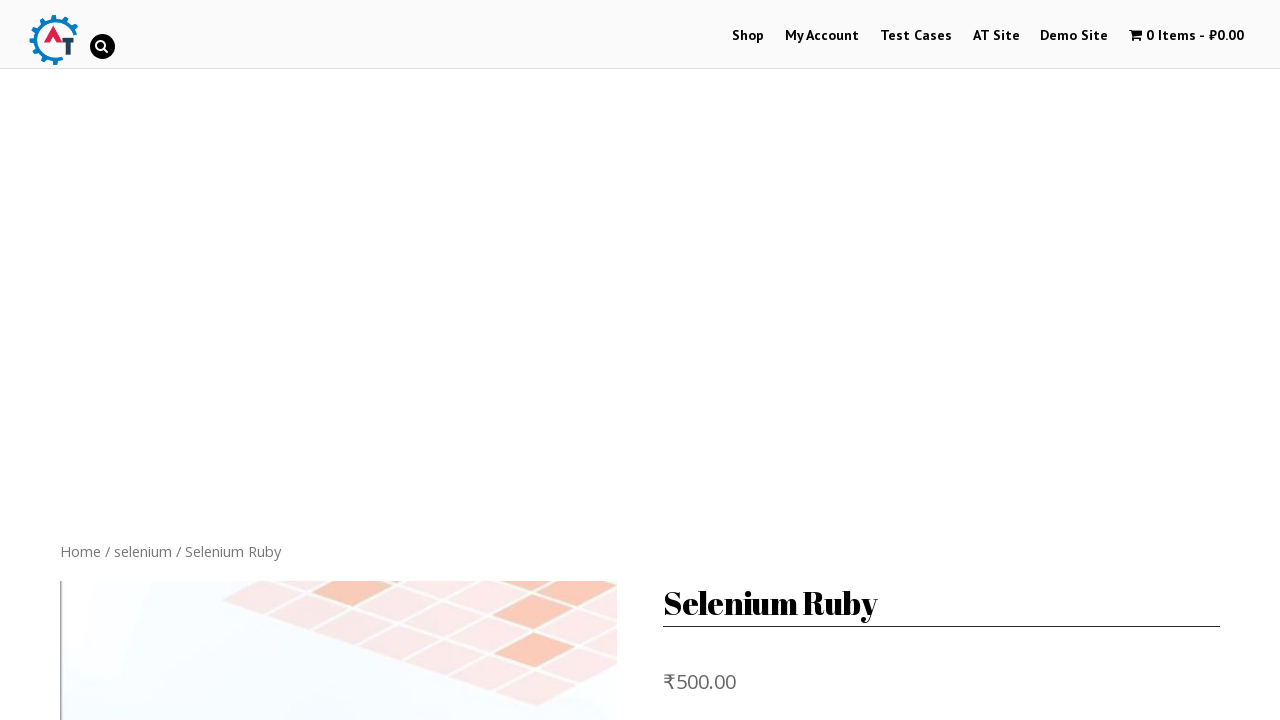

Navigated back from product page 1
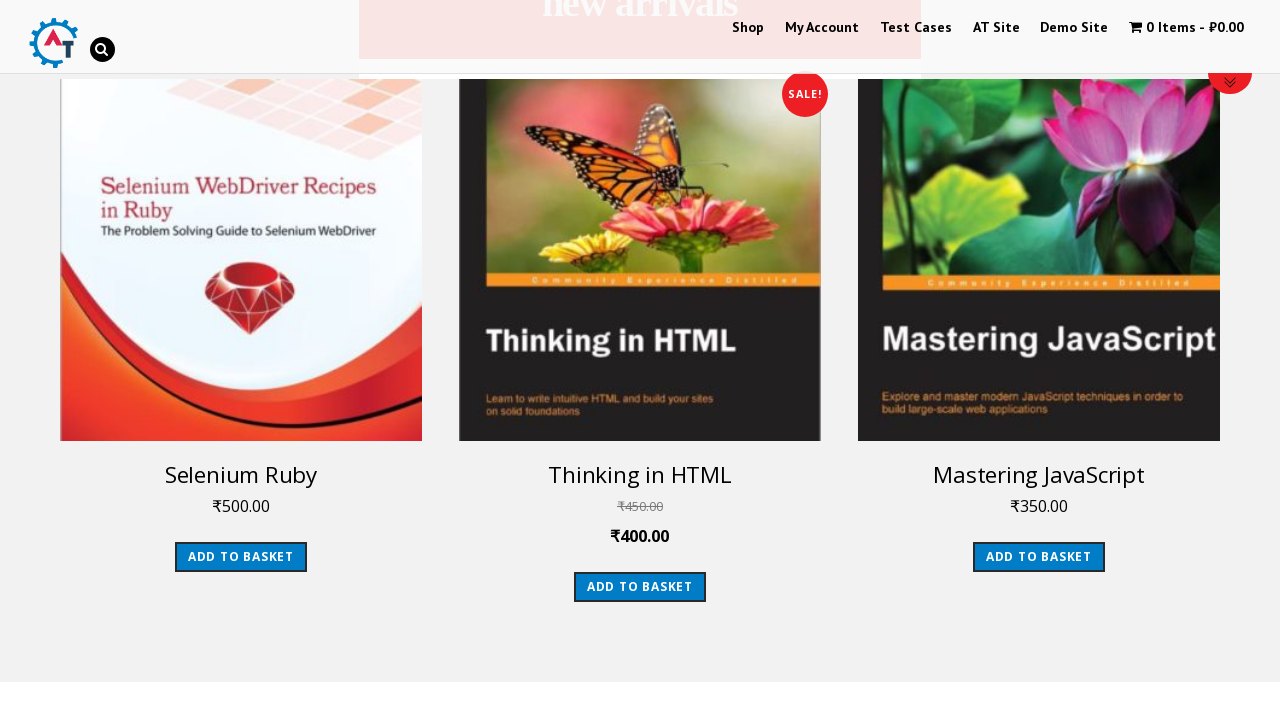

Clicked on arrival image 2 at (640, 380) on //div[@class='themify_builder_sub_row clearfix gutter-default   sub_row_1-0-2']/
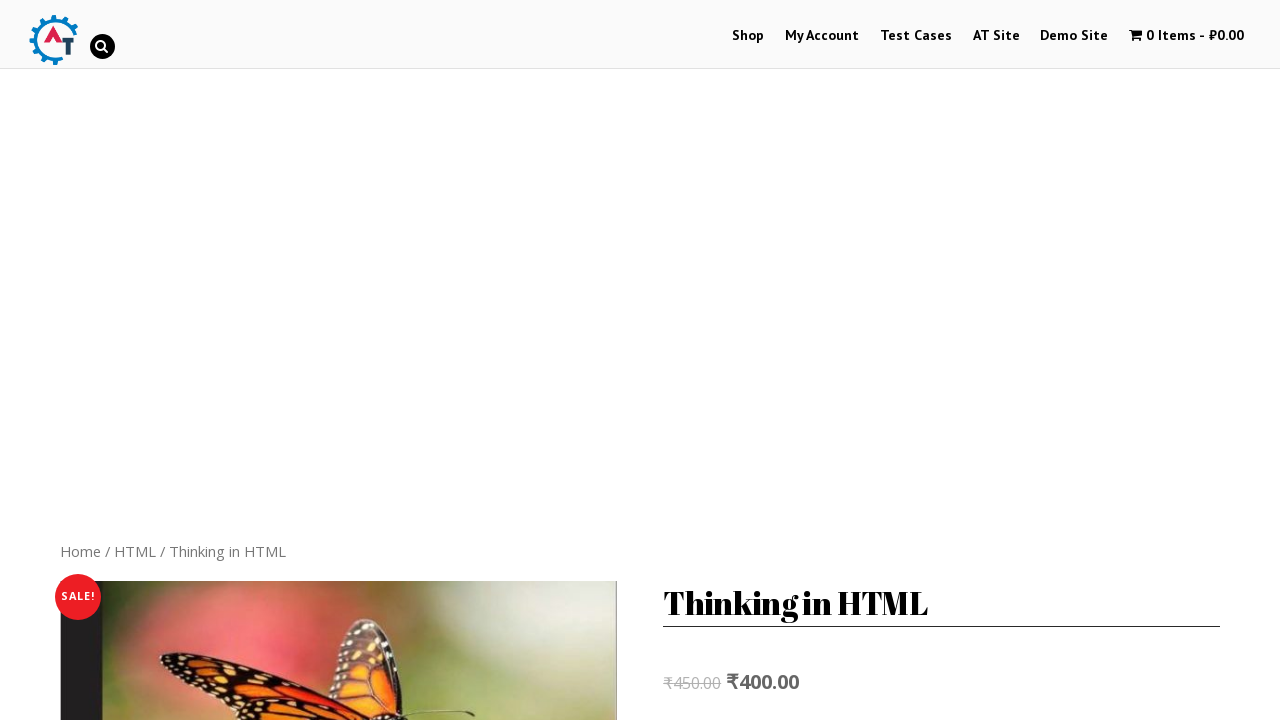

Product title loaded for arrival 2
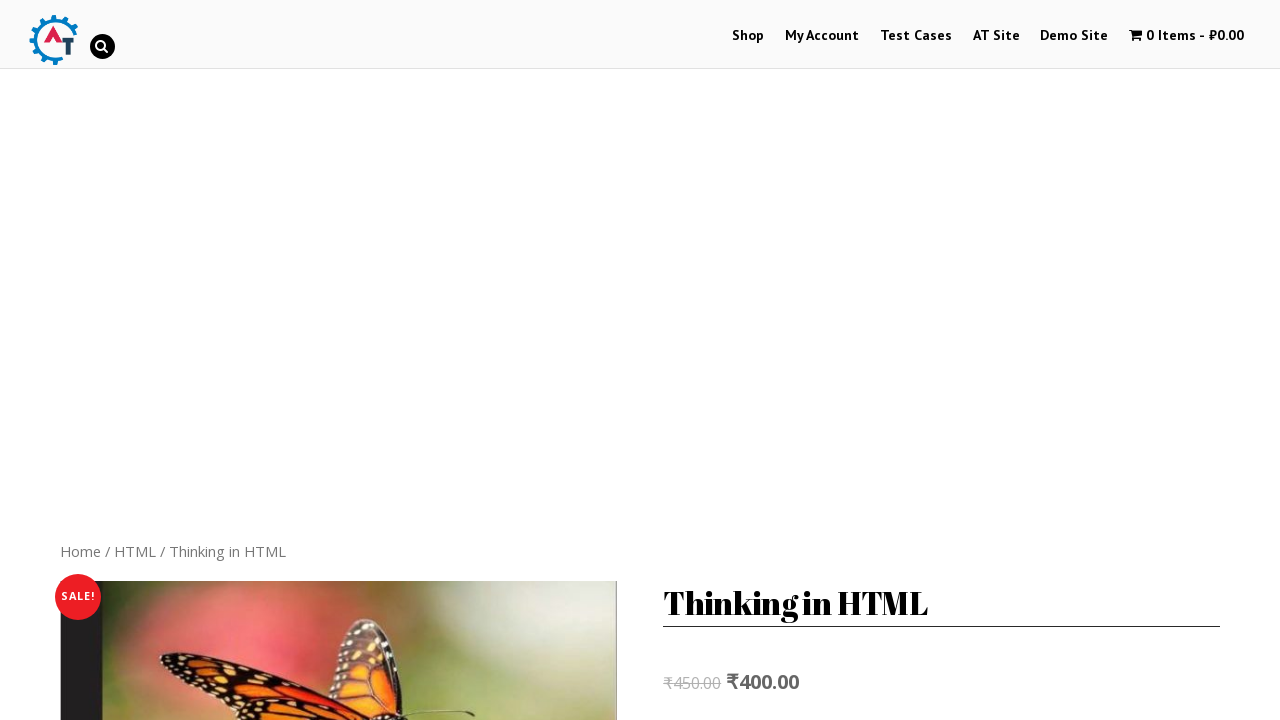

Retrieved product title: Thinking in HTML
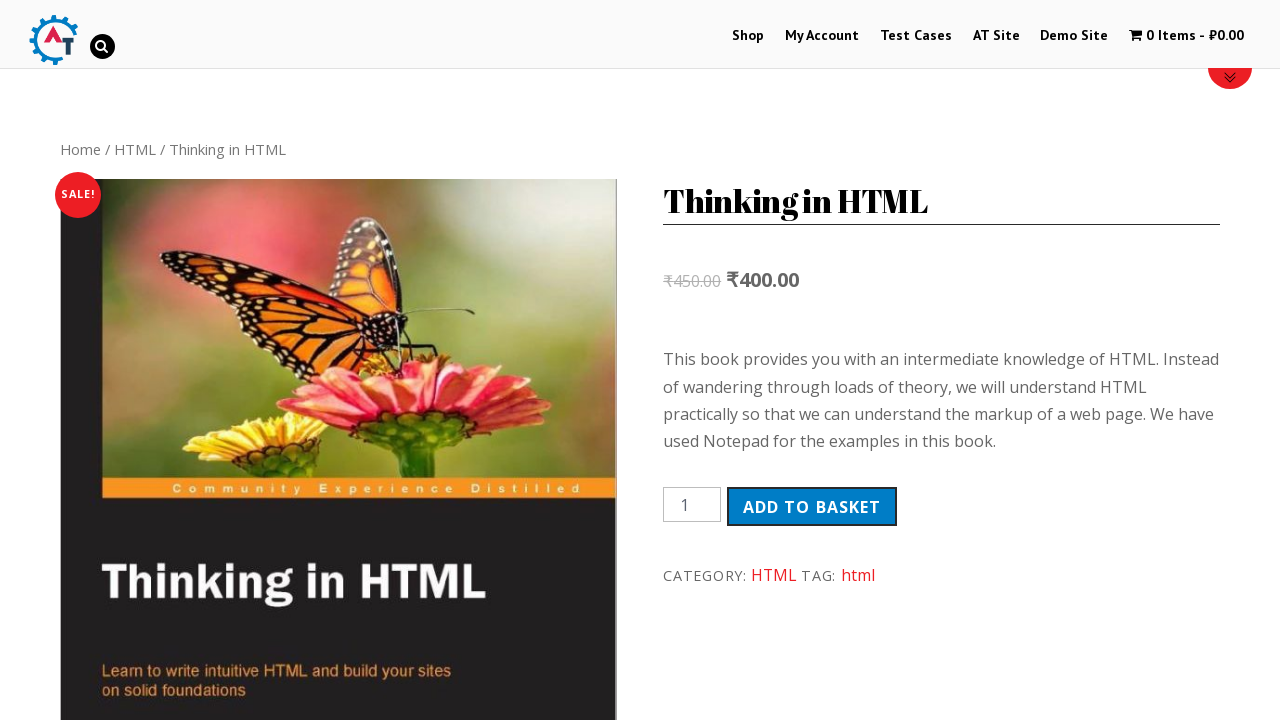

Verified product title matches expected text 'Thinking in HTML'
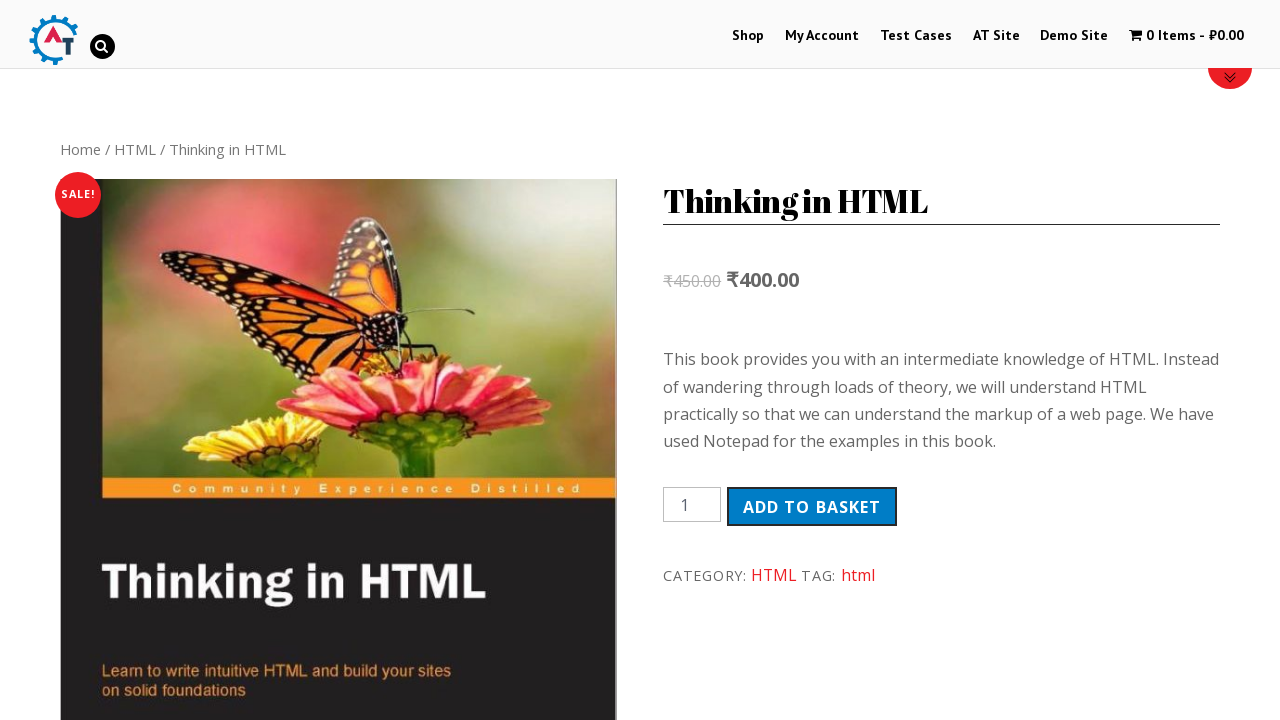

Navigated back from product page 2
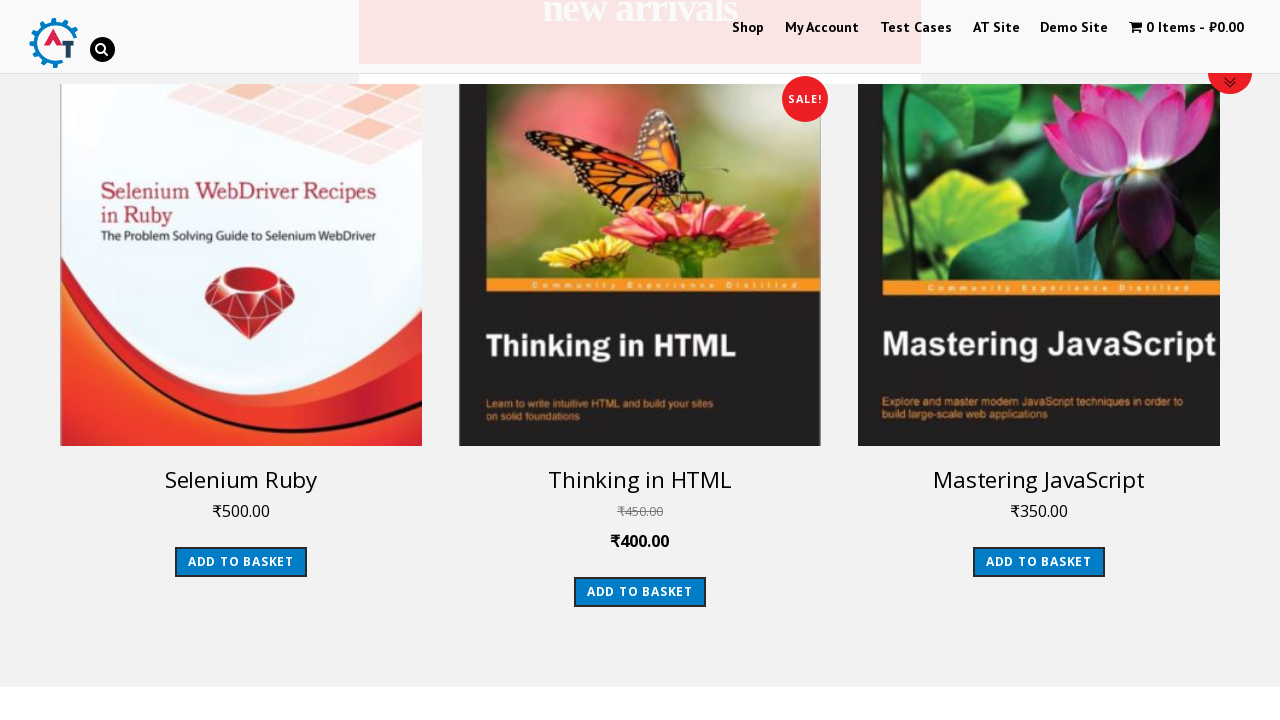

Clicked on arrival image 3 at (1039, 371) on //div[@class='themify_builder_sub_row clearfix gutter-default   sub_row_1-0-2']/
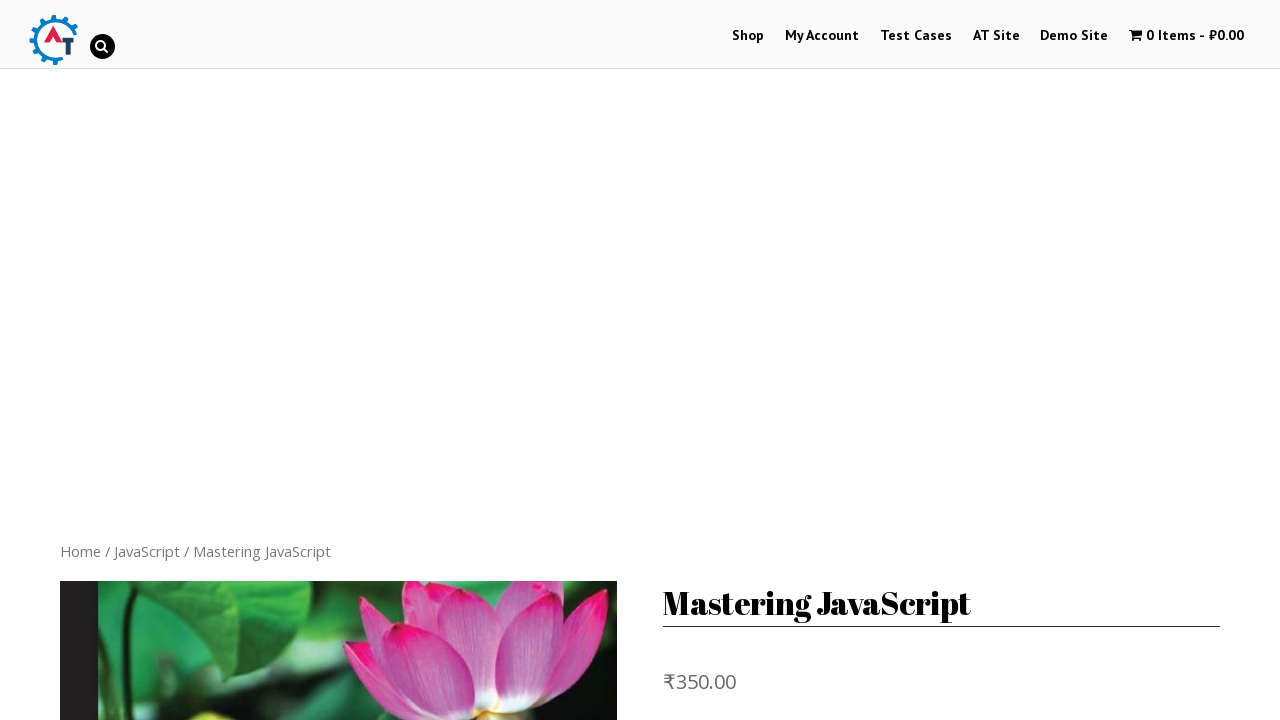

Product title loaded for arrival 3
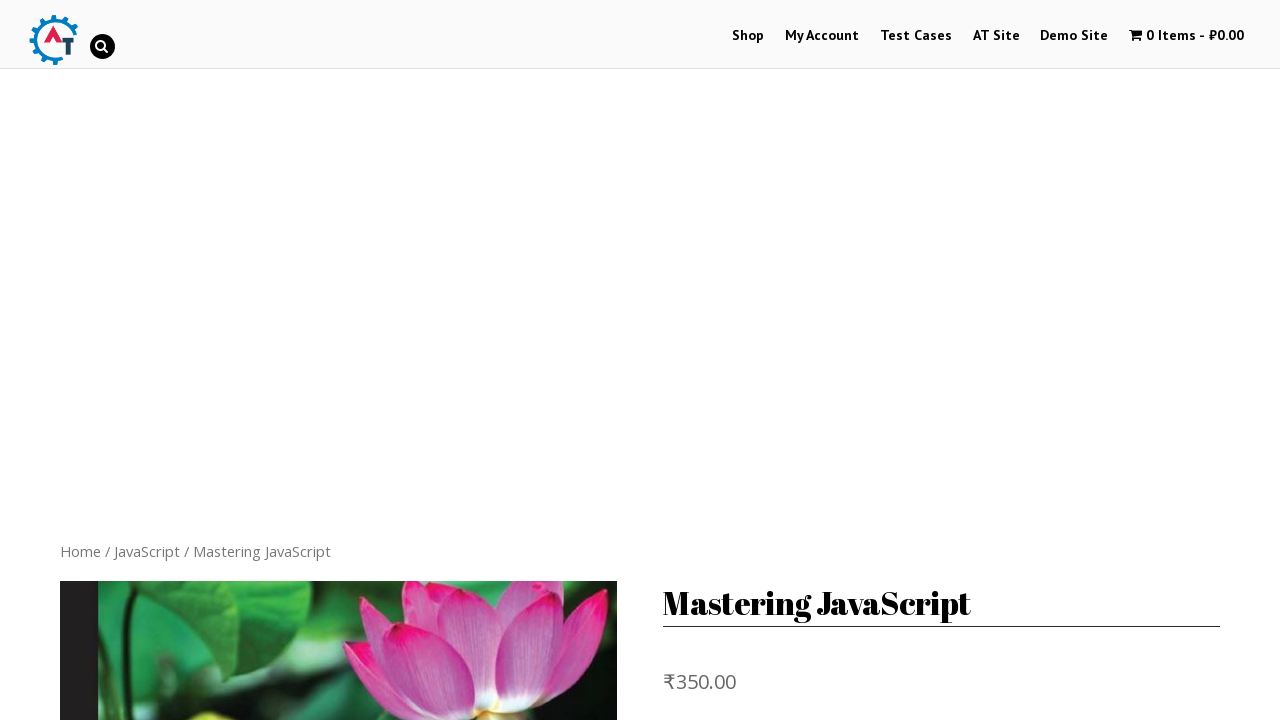

Retrieved product title: Mastering JavaScript
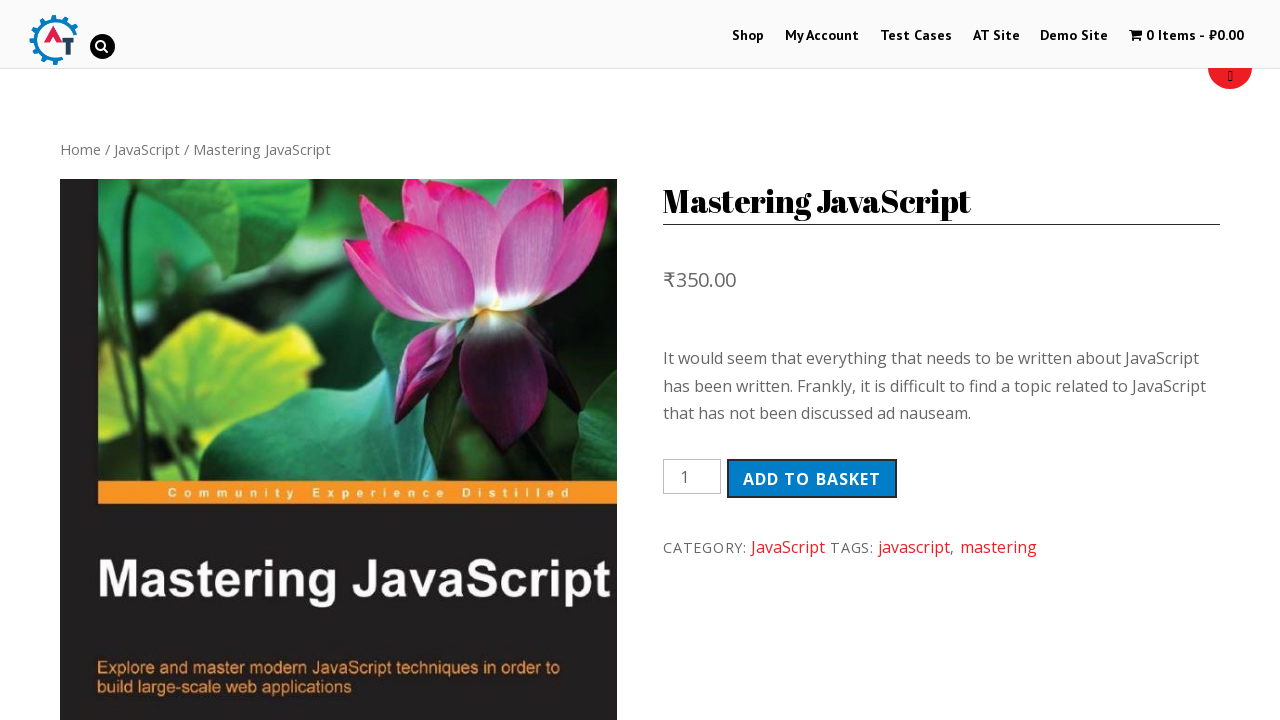

Verified product title matches expected text 'Mastering JavaScript'
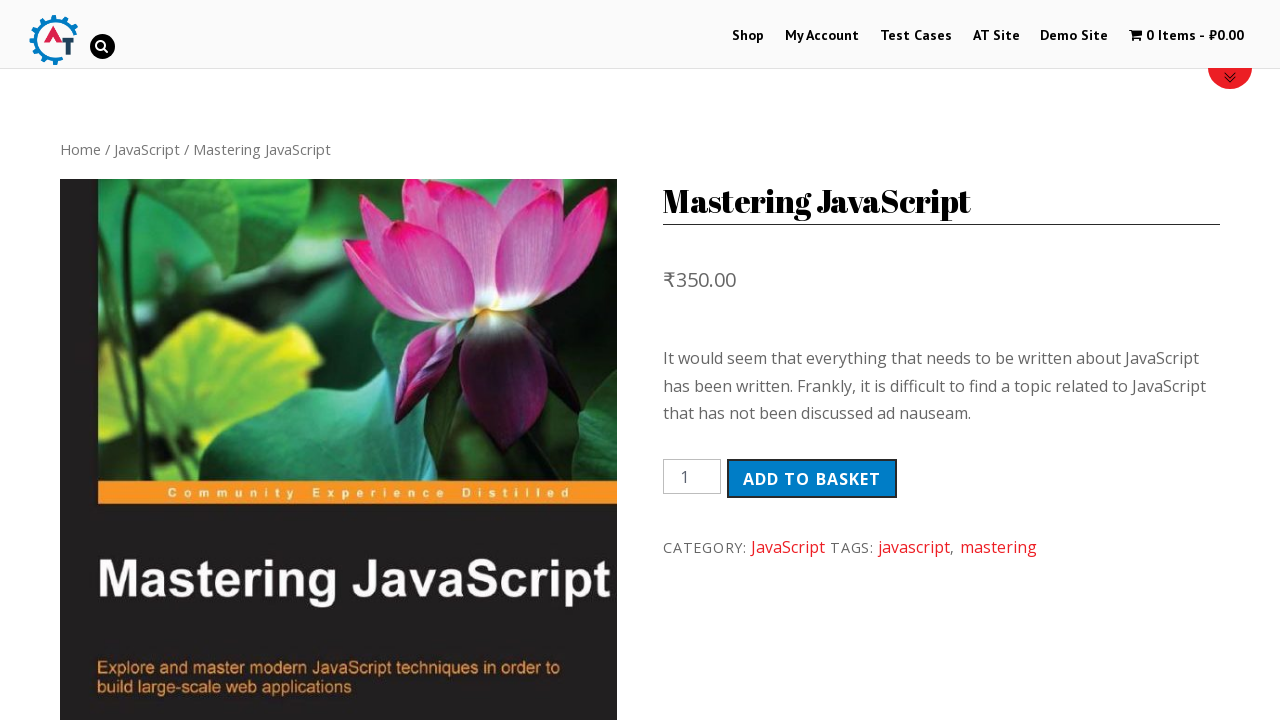

Navigated back from product page 3
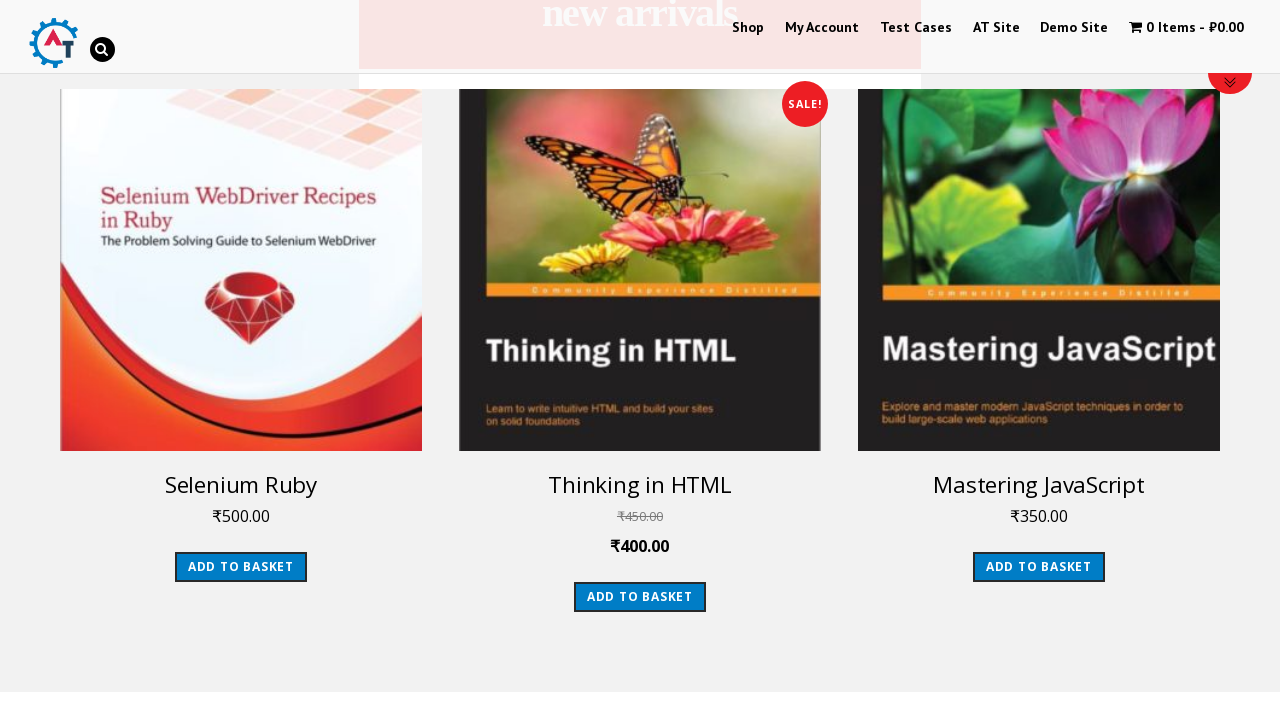

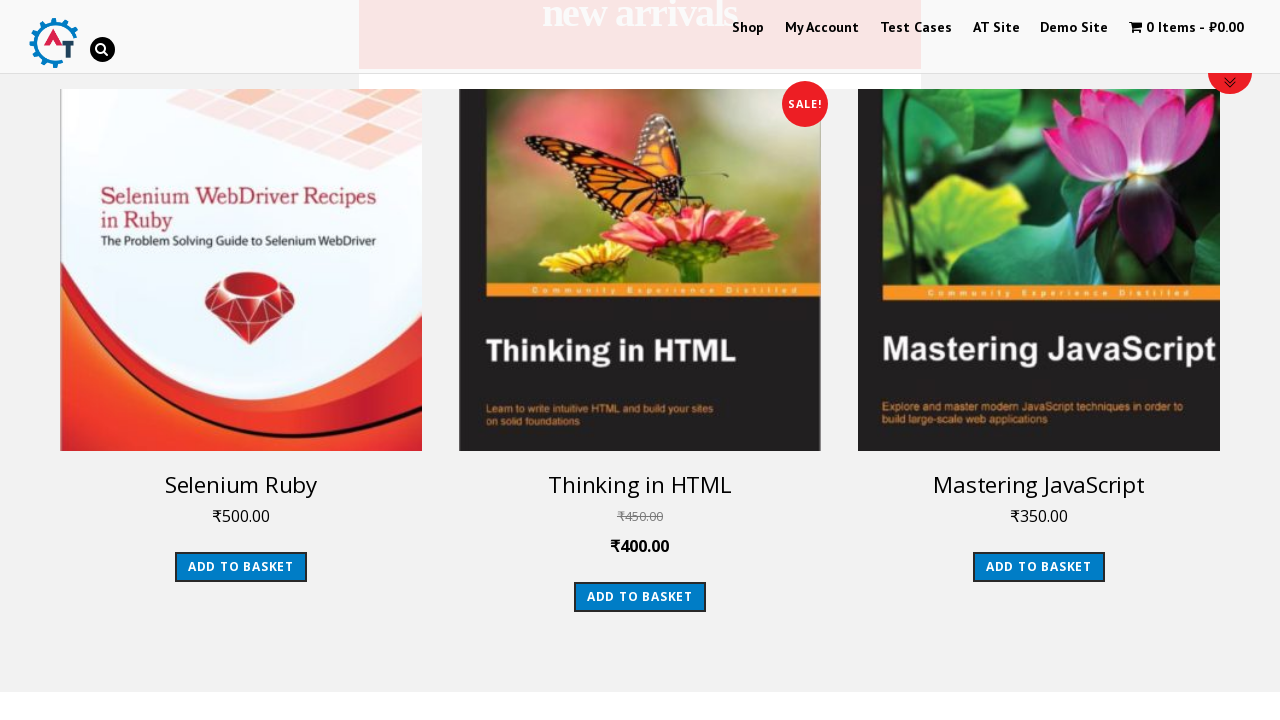